Searches Newegg for a product, handles any popup dialogs, and waits for search results to display with product titles and prices.

Starting URL: https://www.newegg.com/p/pl?d=keyboard

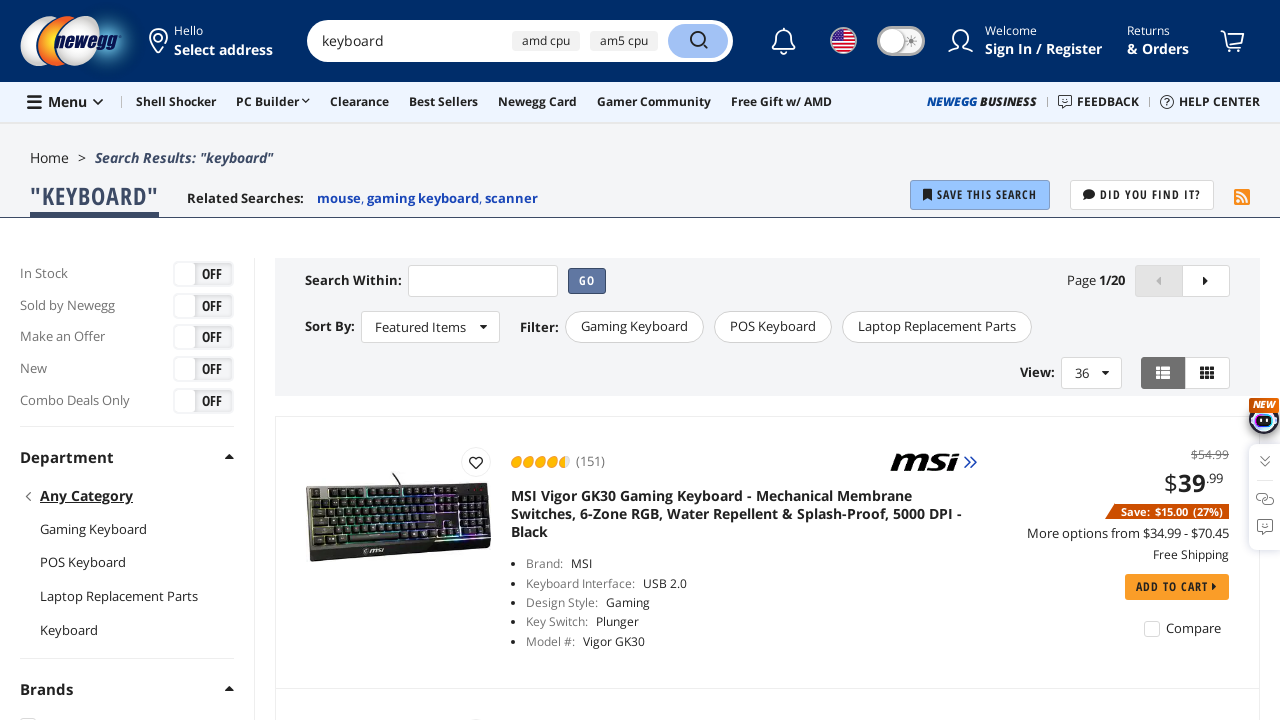

Popup dialog did not appear or dismiss button not found on button.button.button-m.bg-white
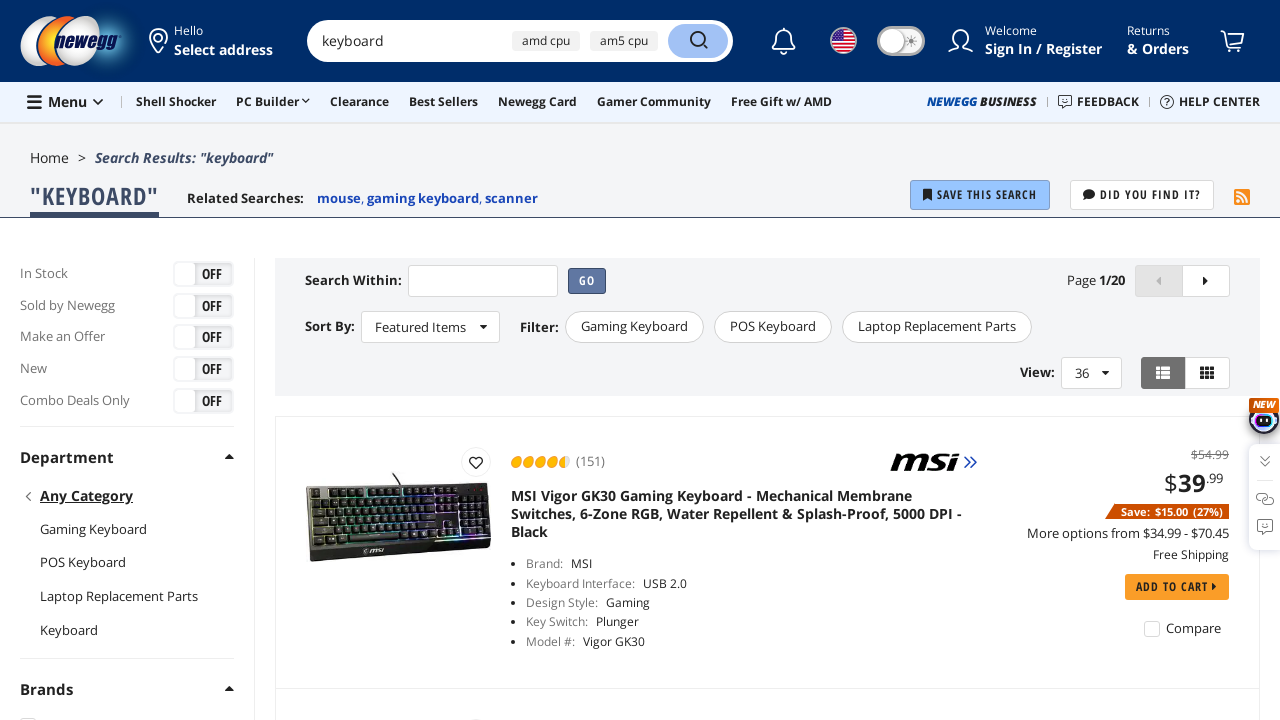

Waited for product titles to load in search results
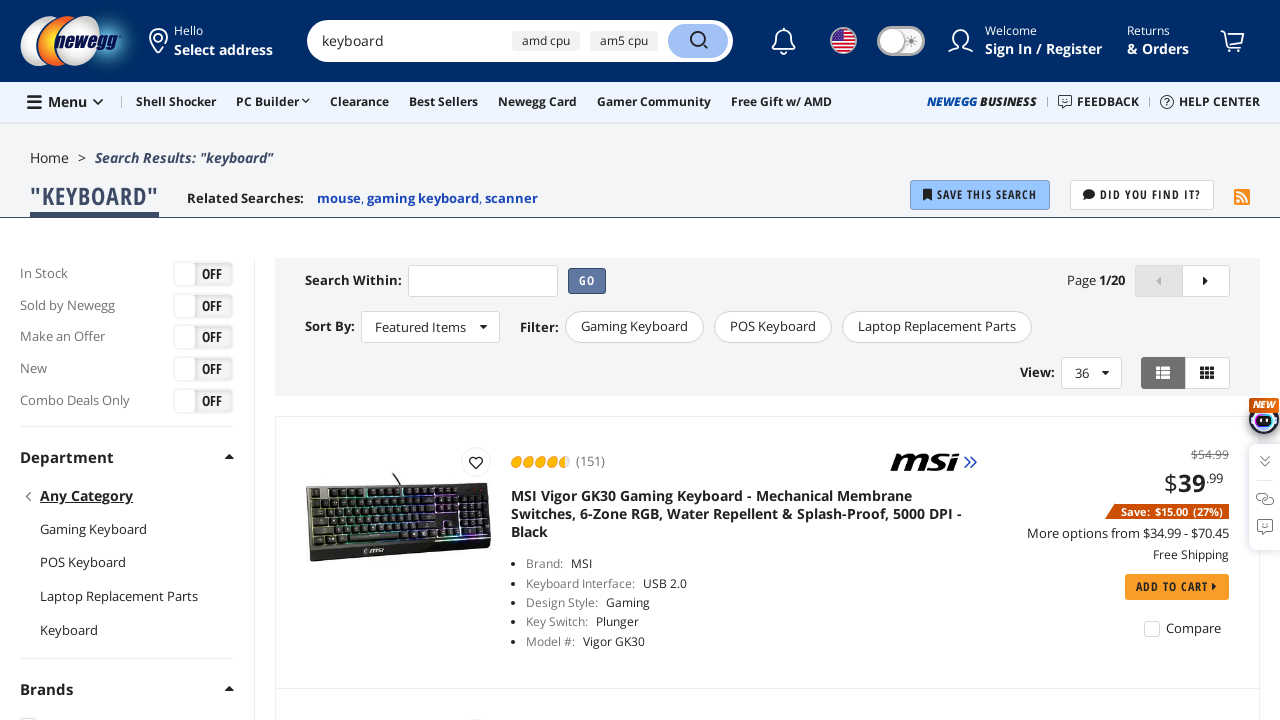

Waited for product prices to load in search results
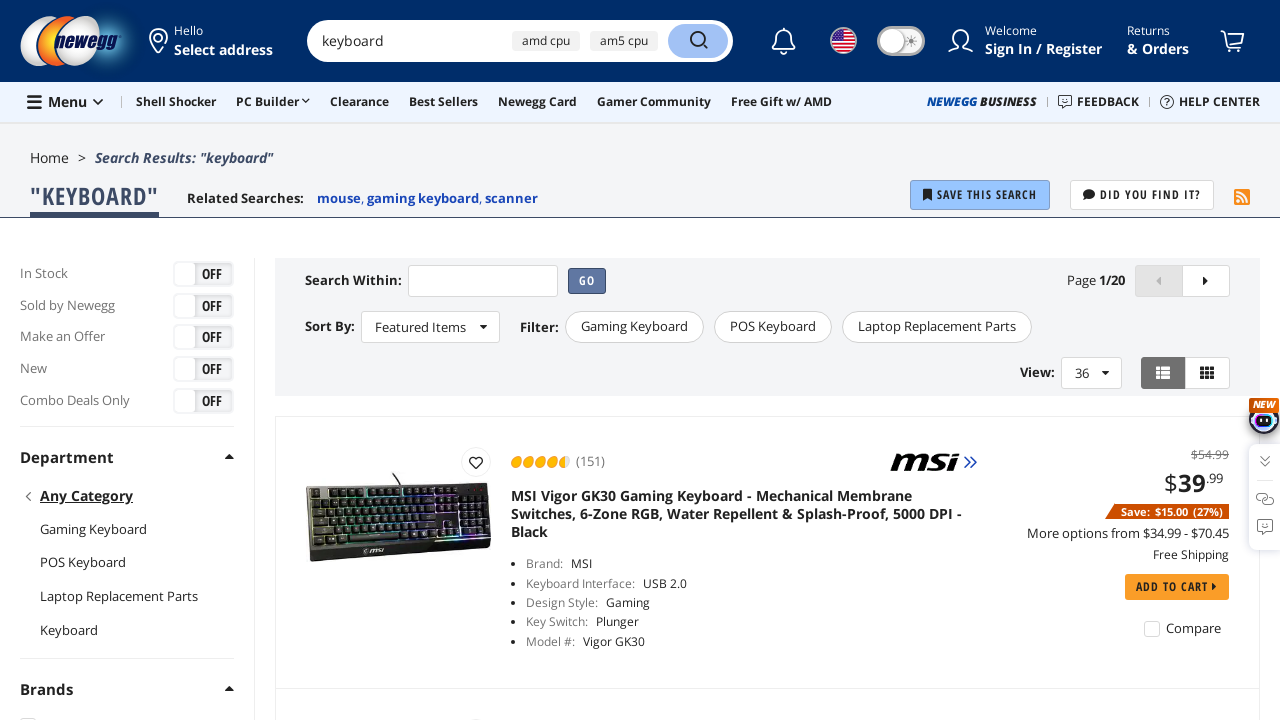

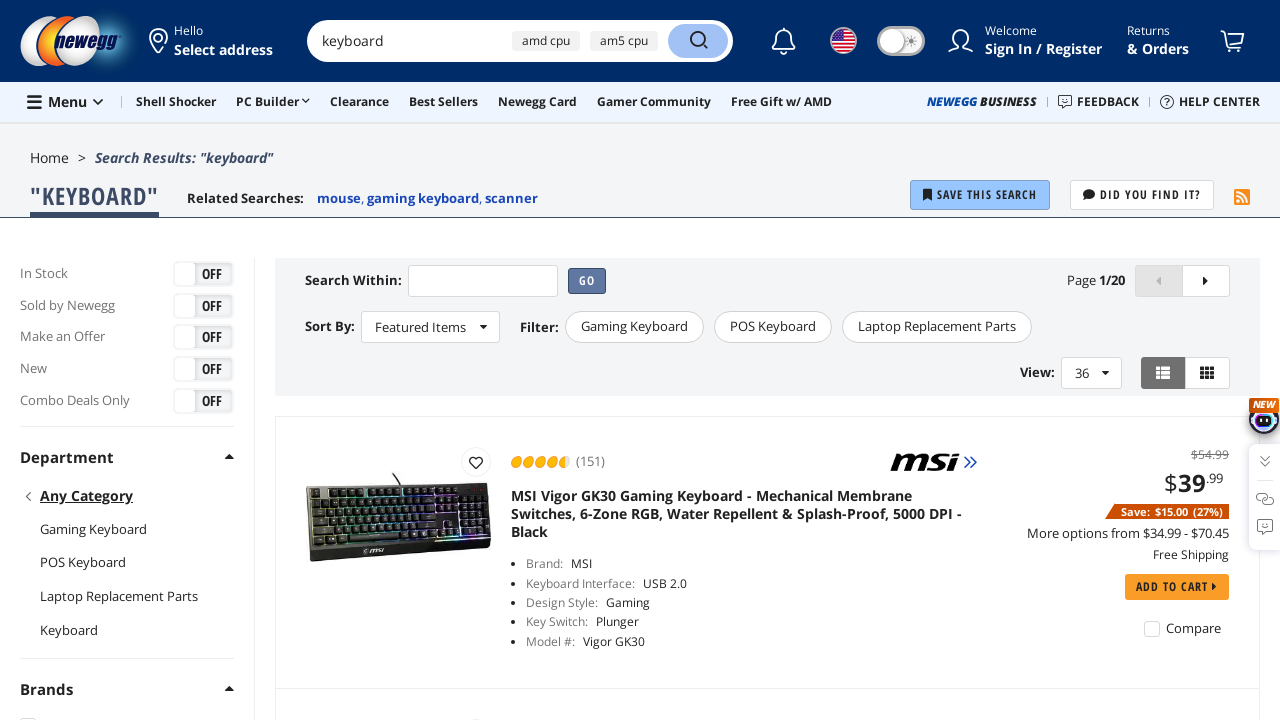